Tests JavaScript alert handling by clicking a button that triggers an alert and then accepting the alert dialog

Starting URL: https://demoqa.com/alerts

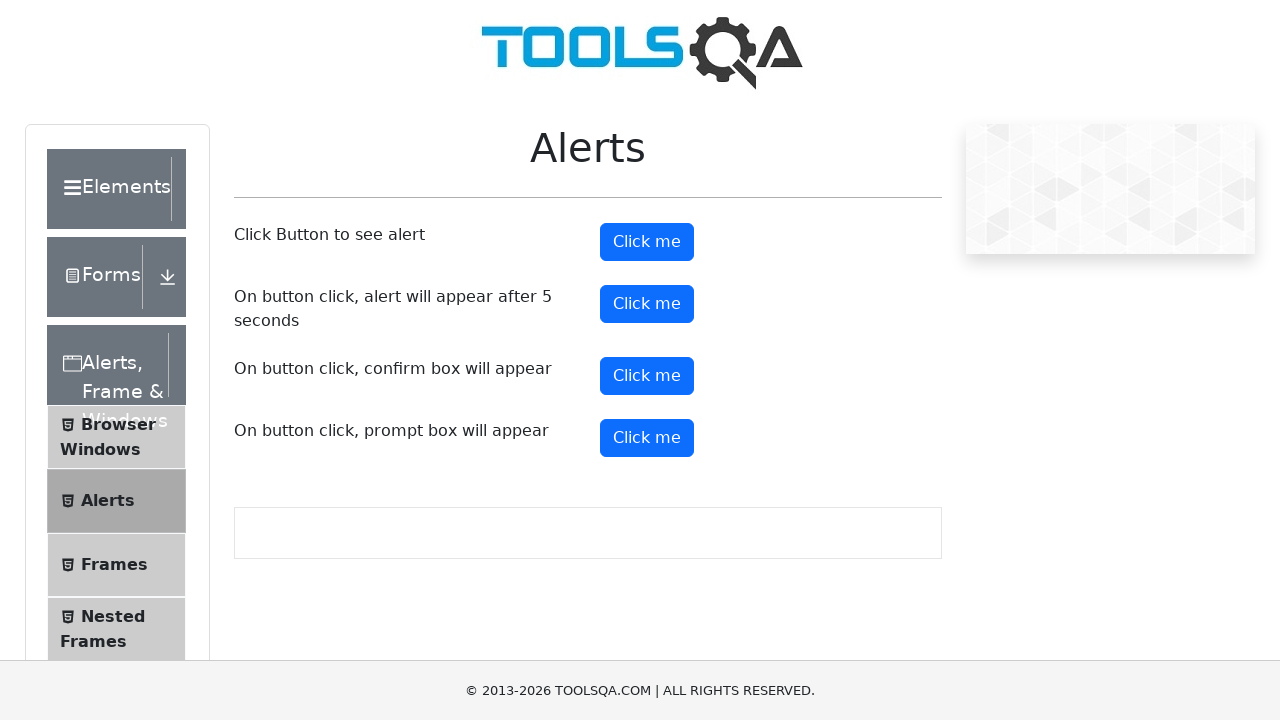

Clicked alert button to trigger JavaScript alert at (647, 242) on button#alertButton
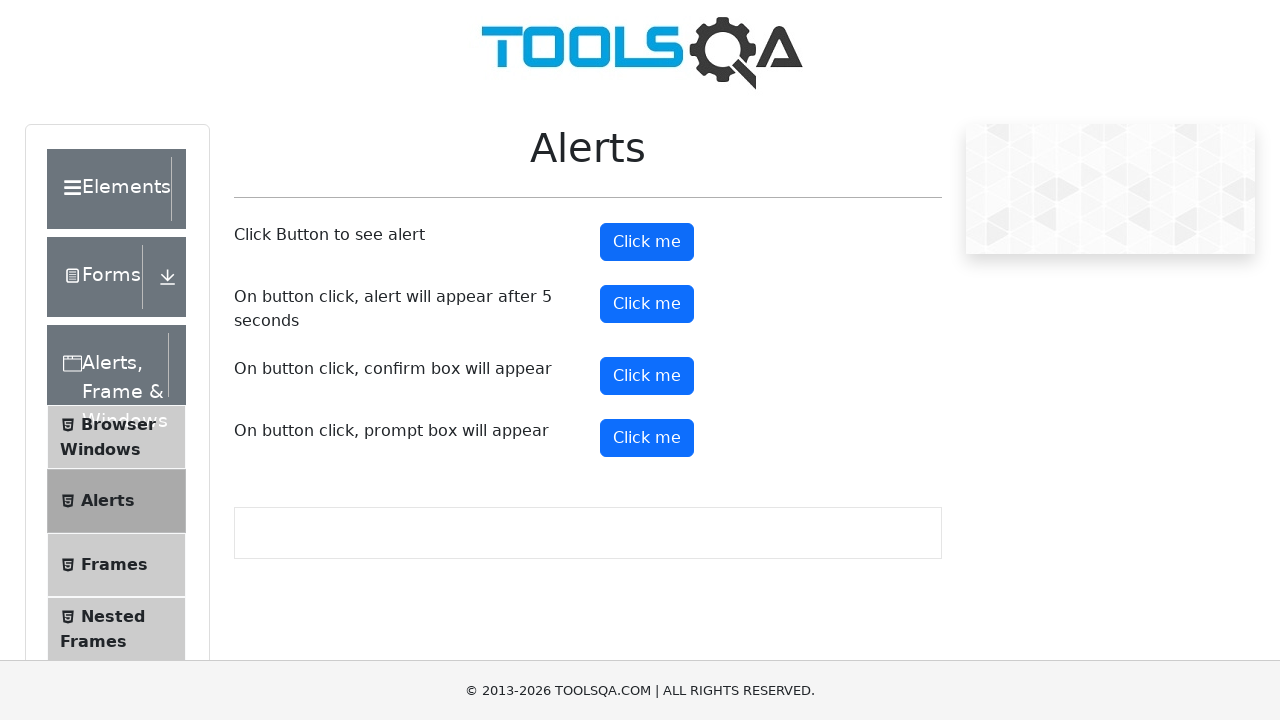

Set up dialog handler to accept alerts
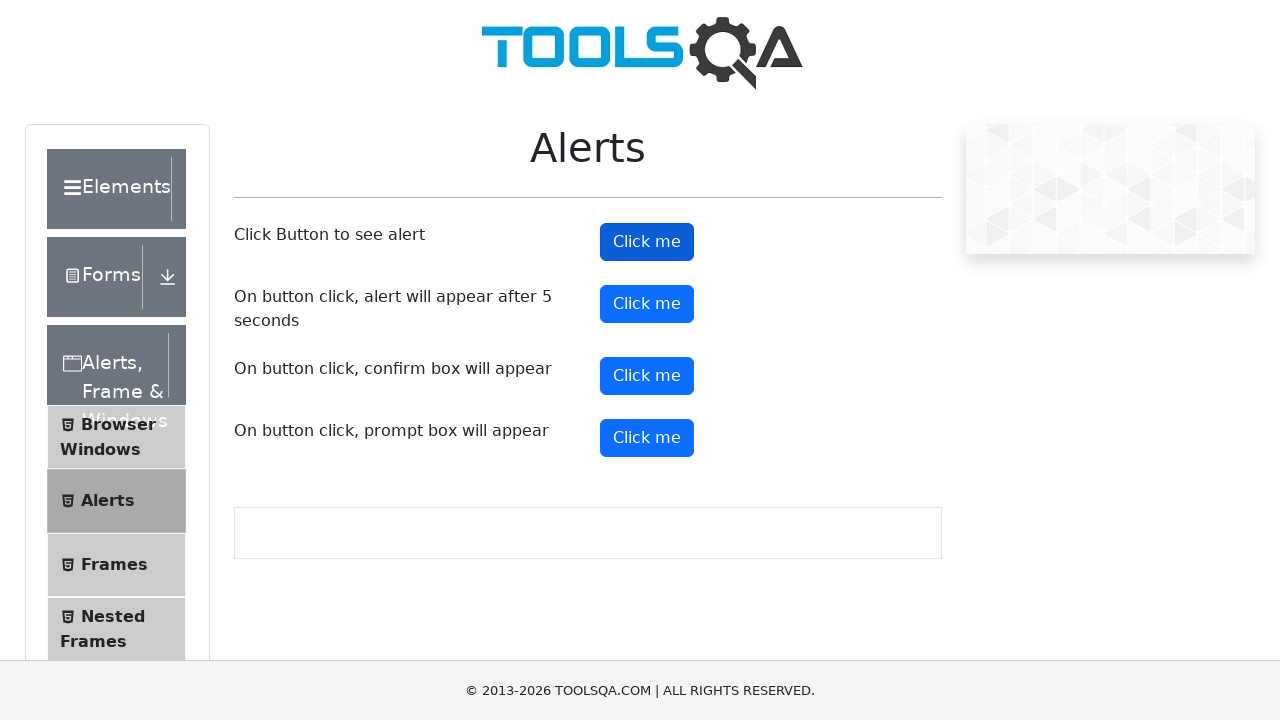

Clicked alert button again and accepted the triggered alert at (647, 242) on button#alertButton
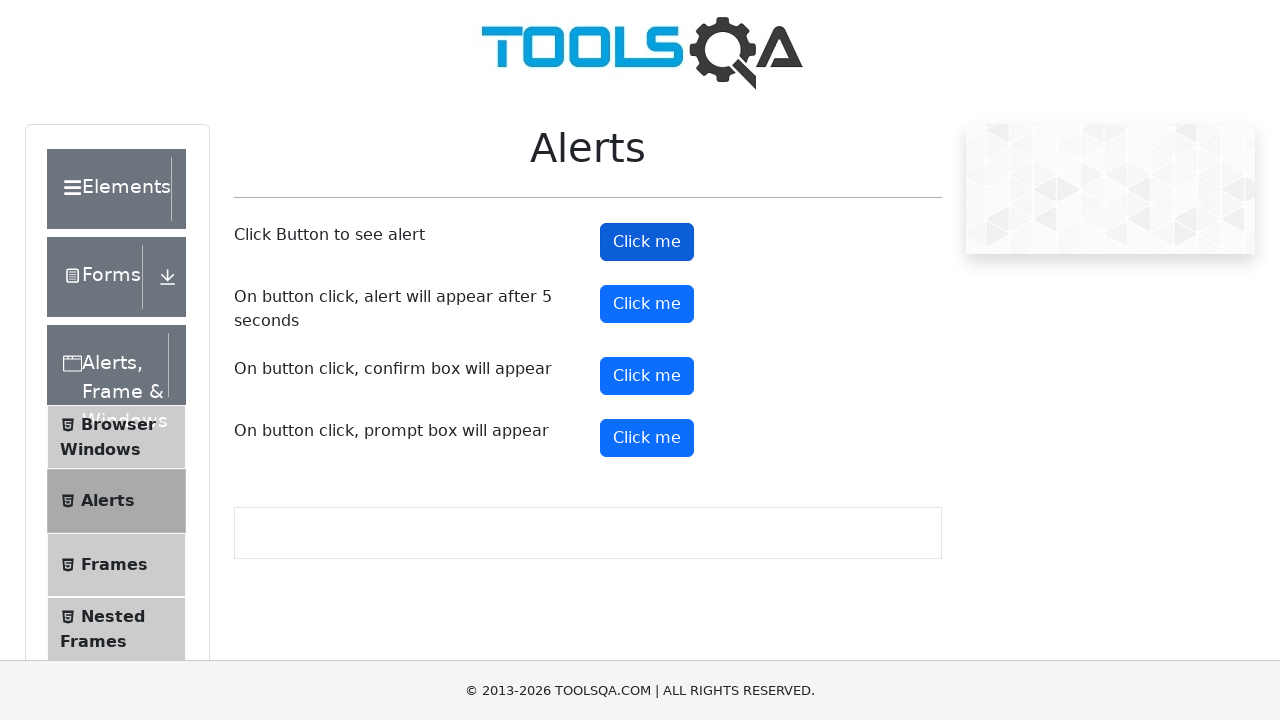

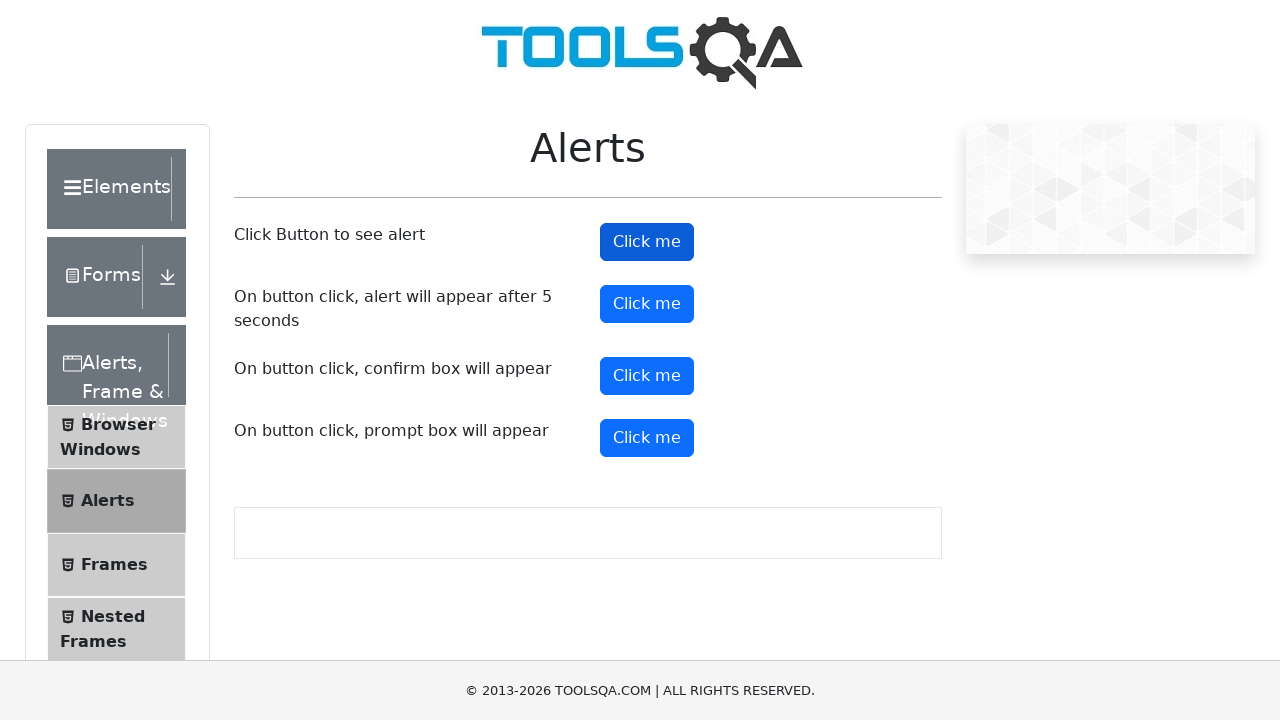